Tests search functionality on an automation bookstore by entering a search term and verifying filtered results

Starting URL: https://automationbookstore.dev

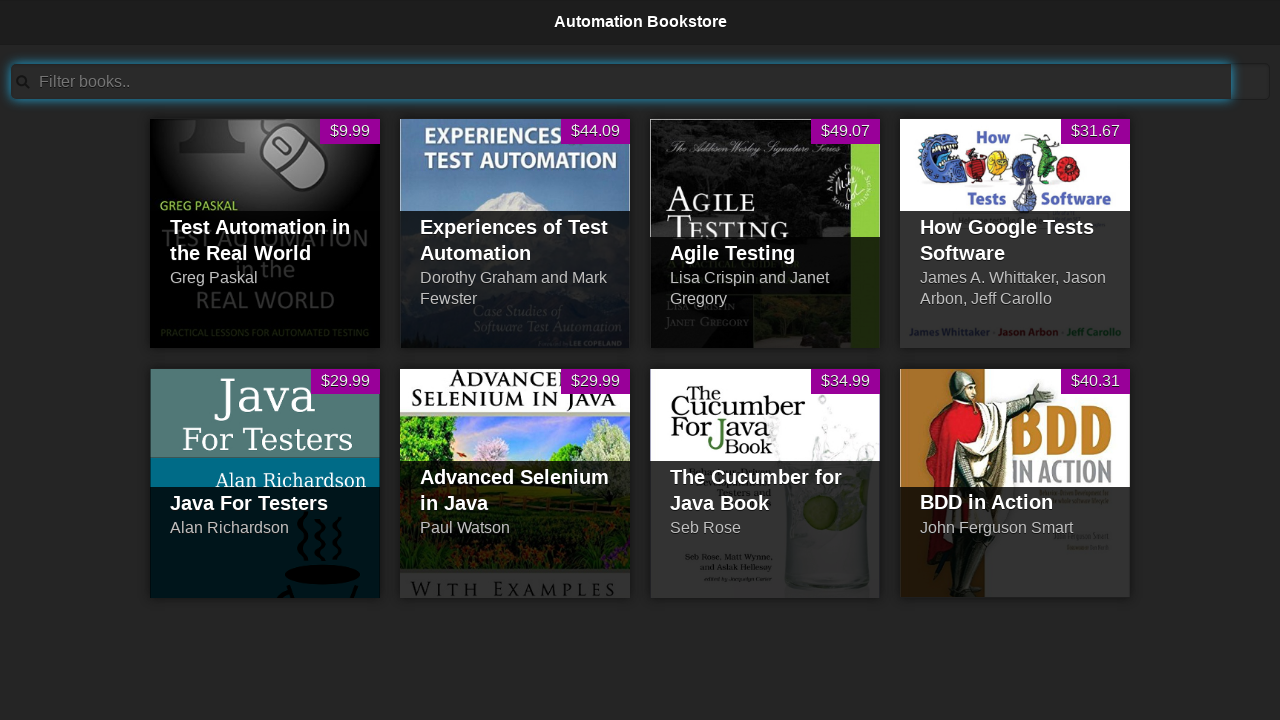

Filled search bar with 'testing' on #searchBar
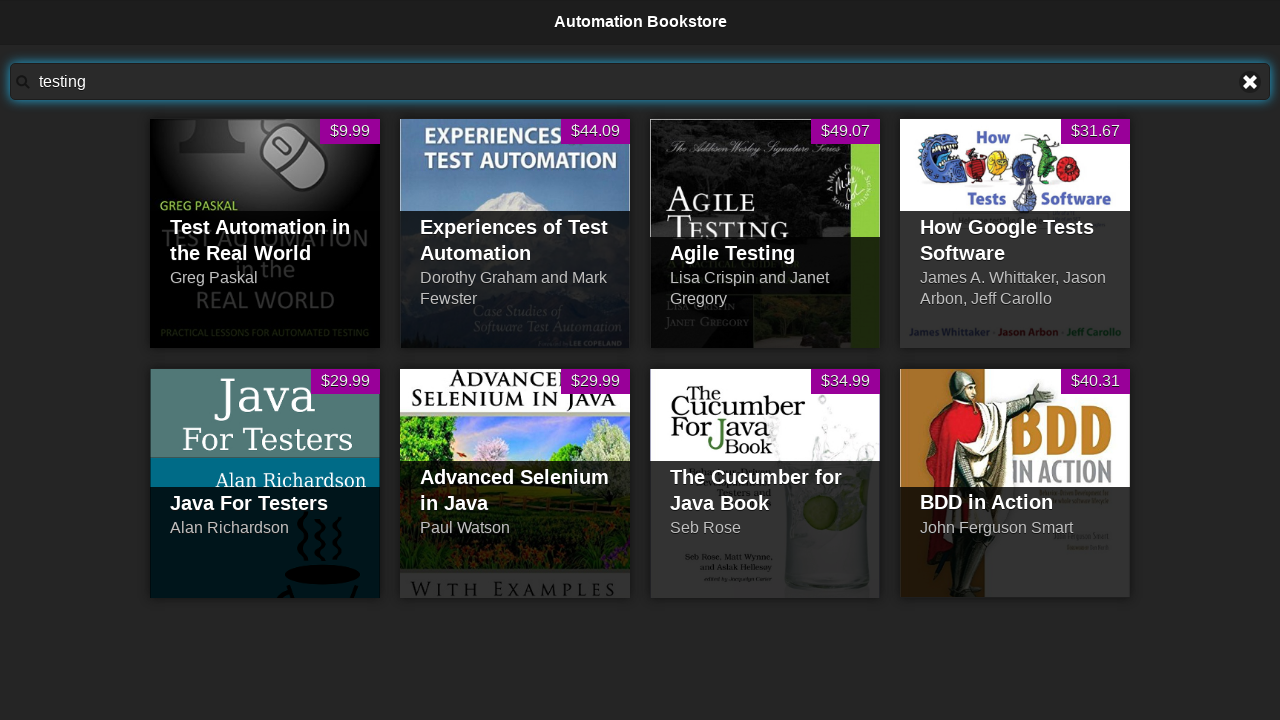

Verified that search filtered results to 1 visible item
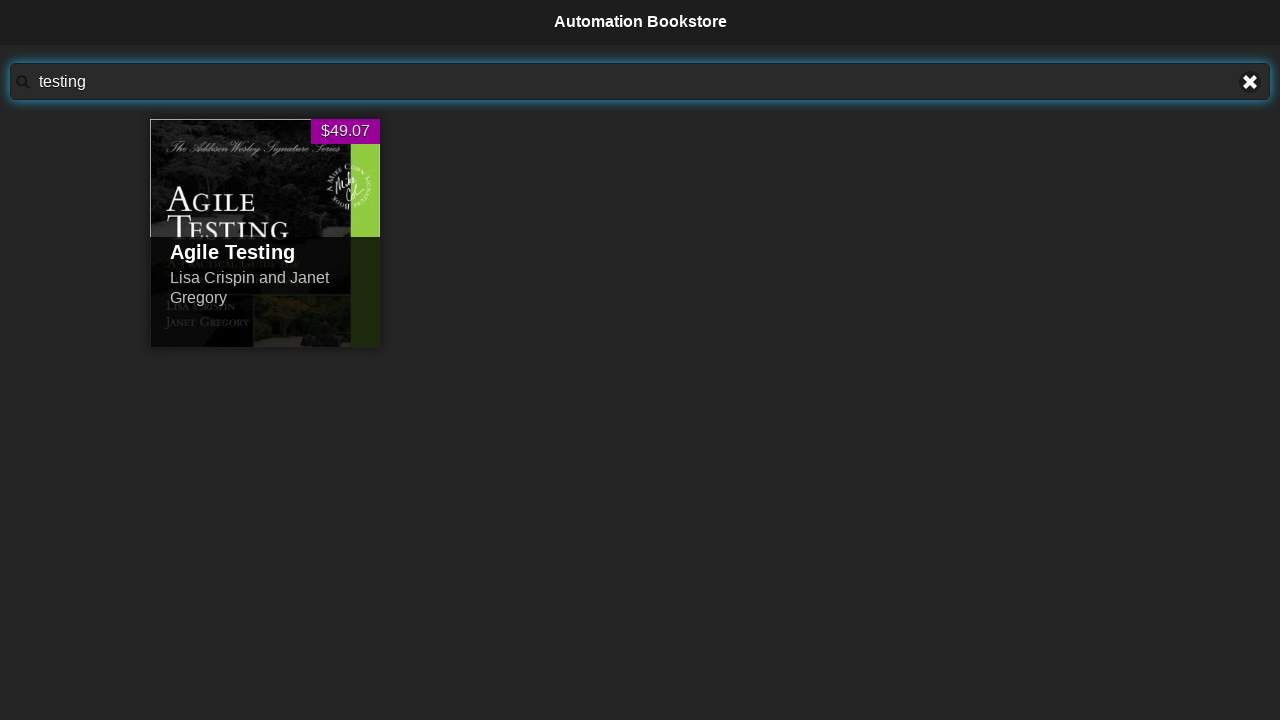

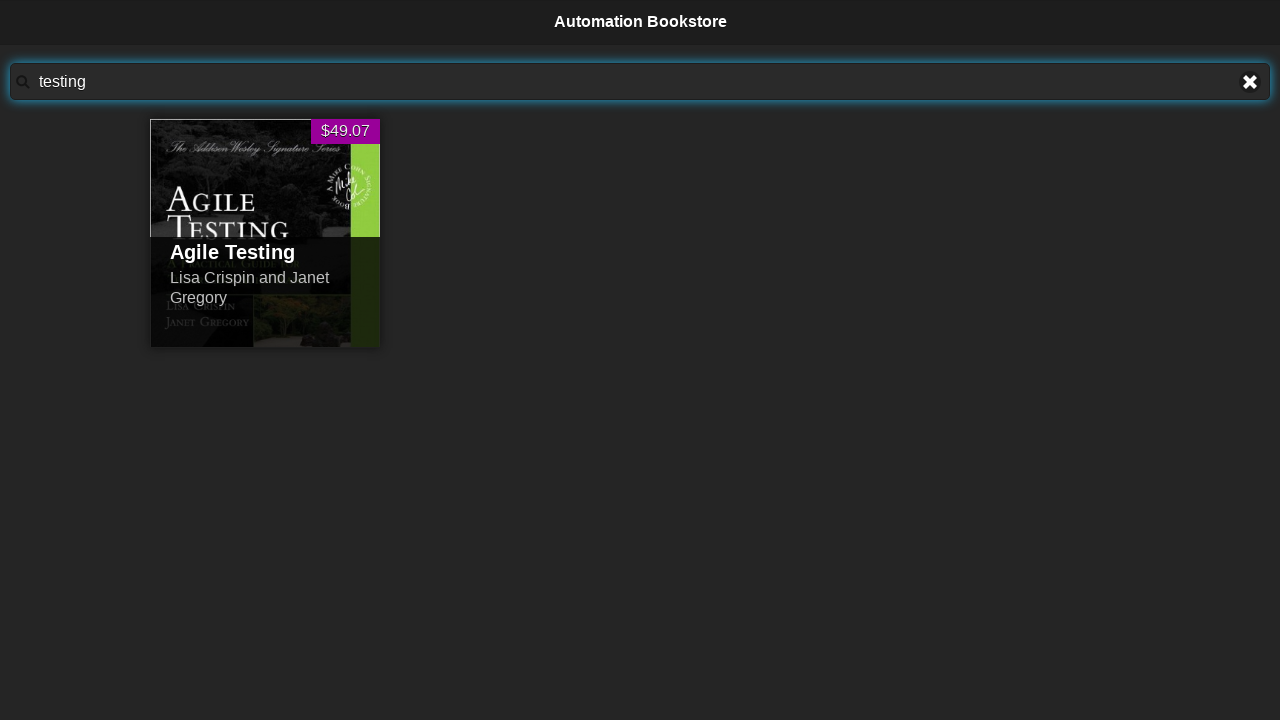